Tests closing a modal popup advertisement on the Heroku test application by clicking the close button in the modal footer.

Starting URL: http://the-internet.herokuapp.com/entry_ad

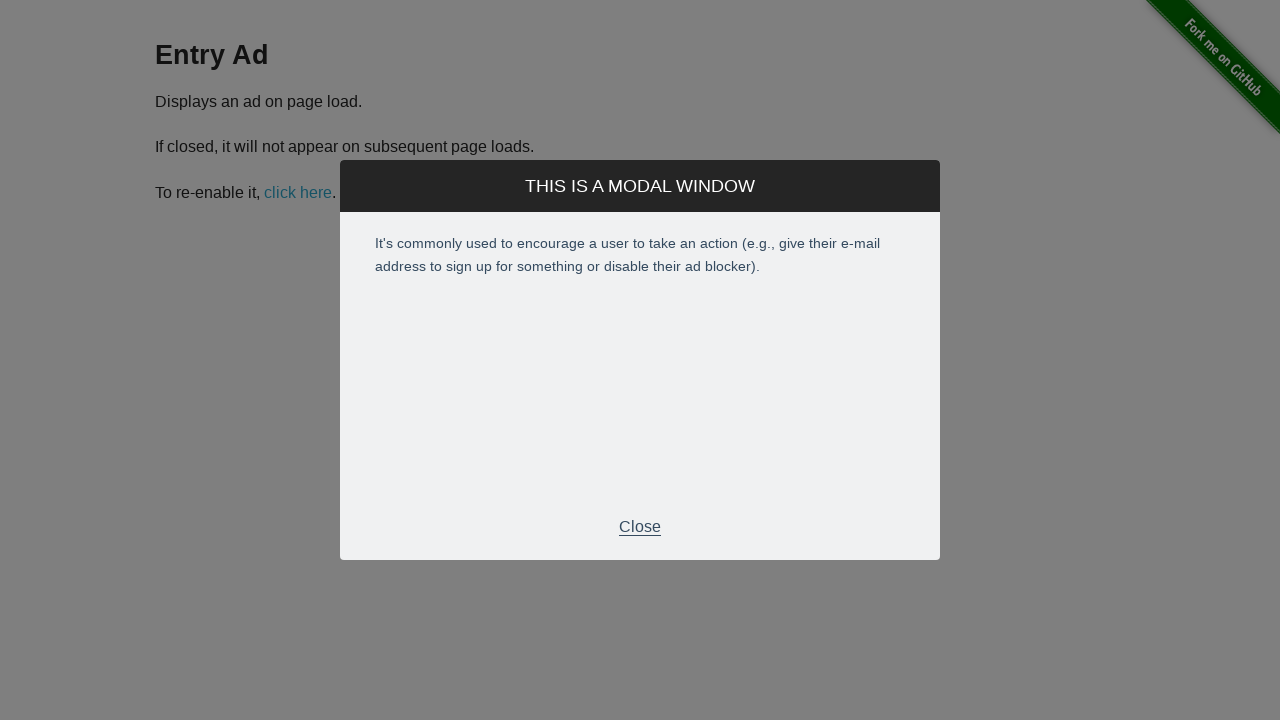

Entry ad modal appeared and became visible
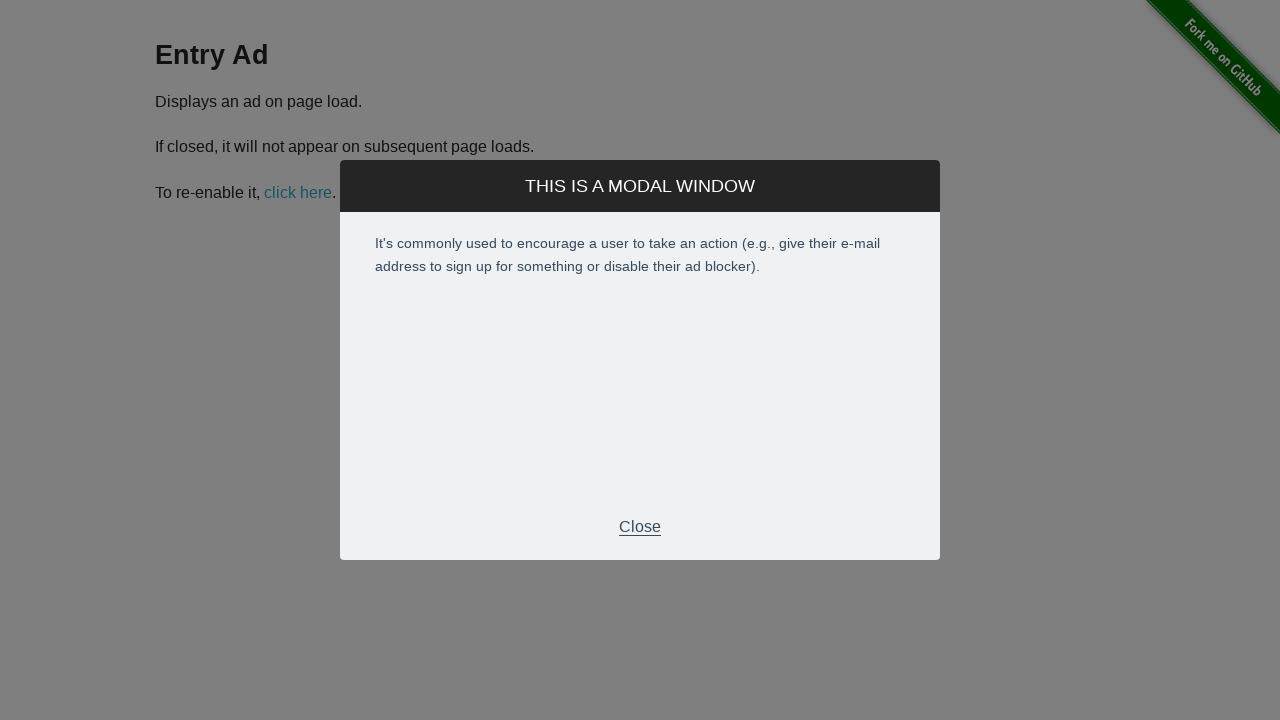

Clicked close button in modal footer to dismiss the advertisement at (640, 527) on div.modal-footer
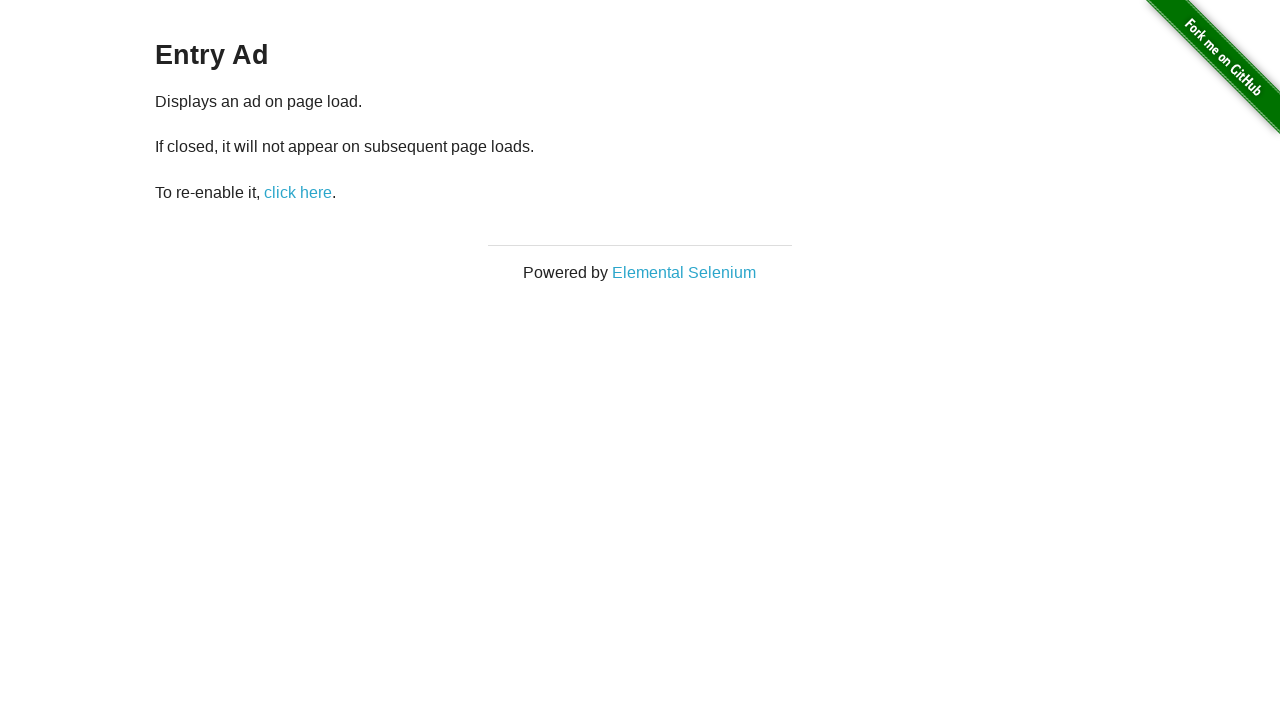

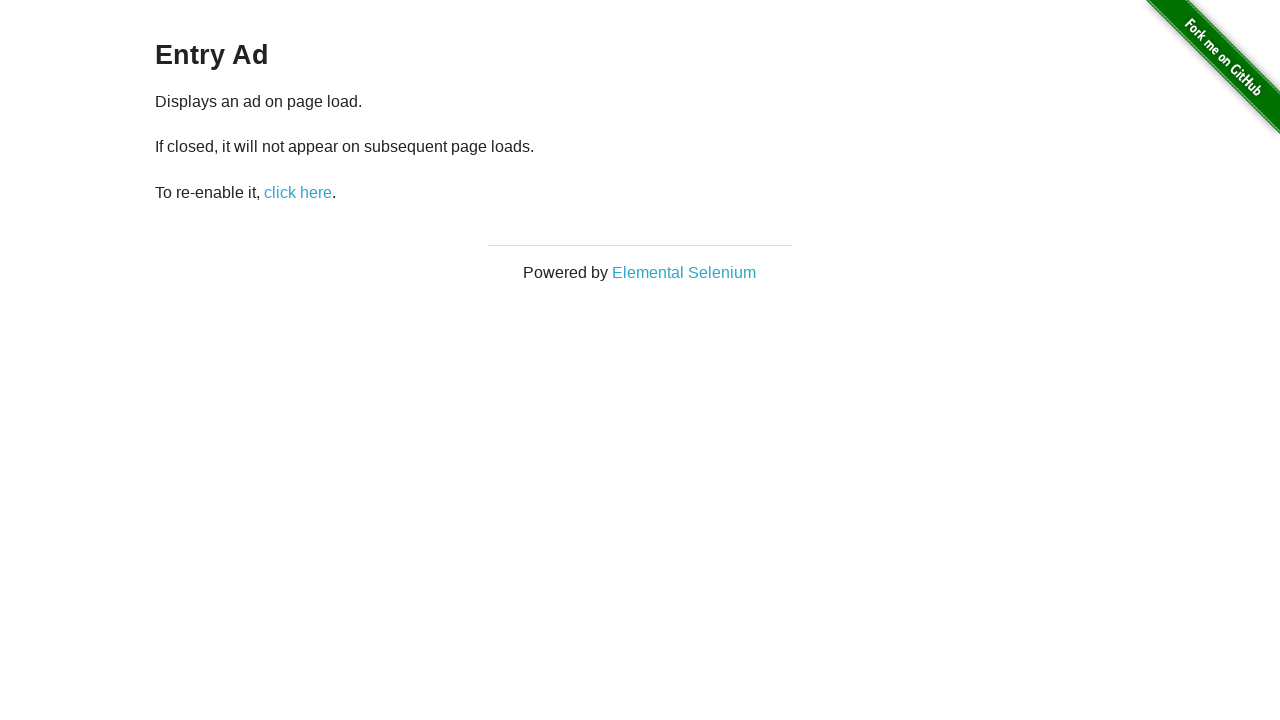